Tests valid login with problem_user credentials

Starting URL: https://www.saucedemo.com/

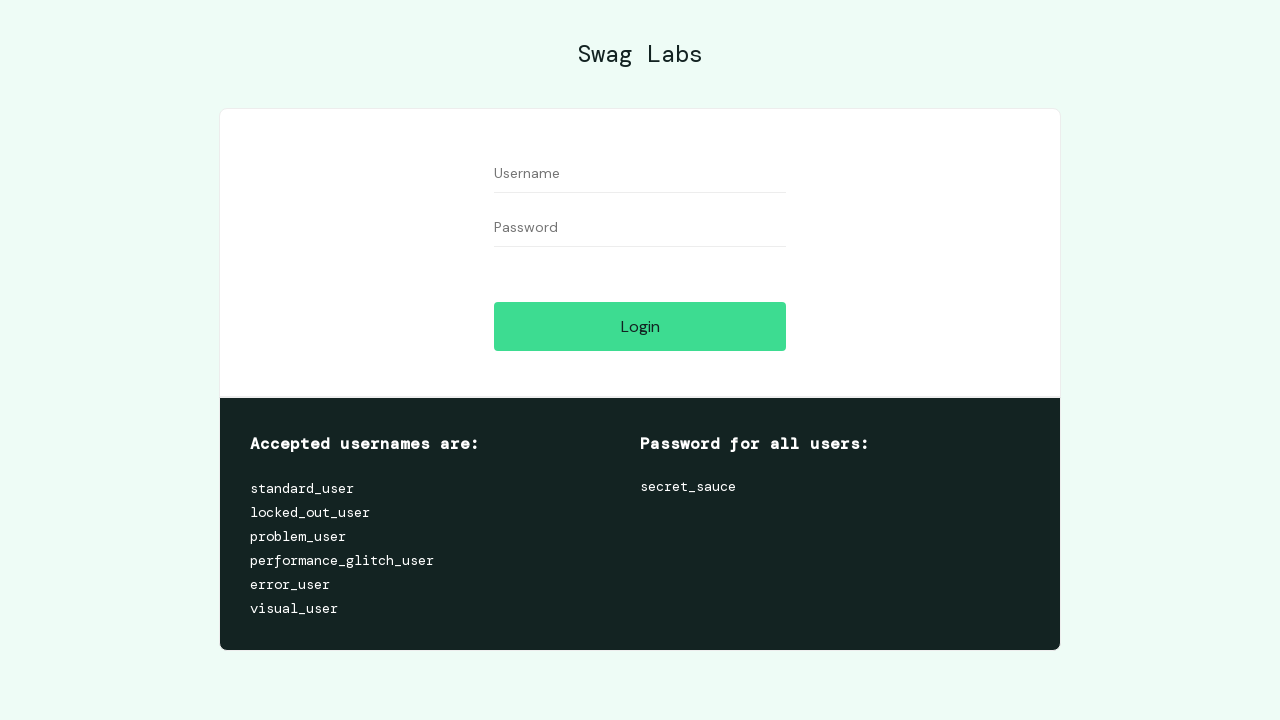

Filled username field with 'problem_user' on #user-name
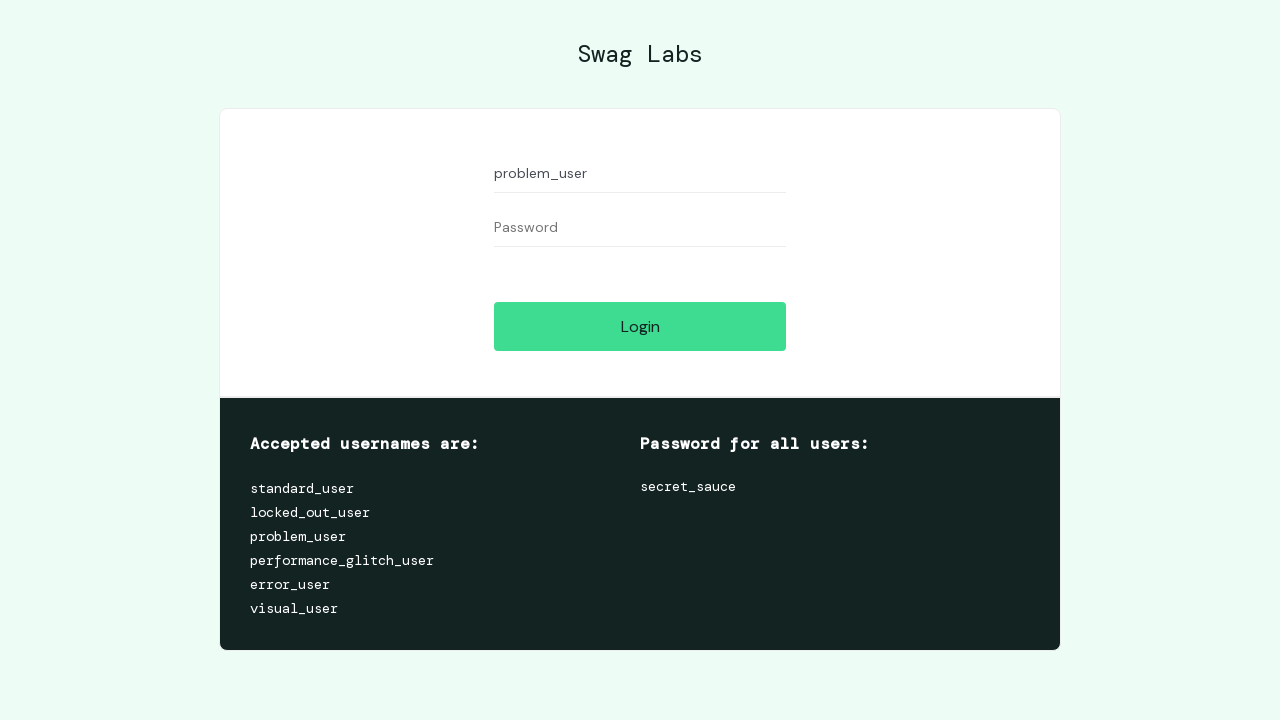

Filled password field with 'secret_sauce' on #password
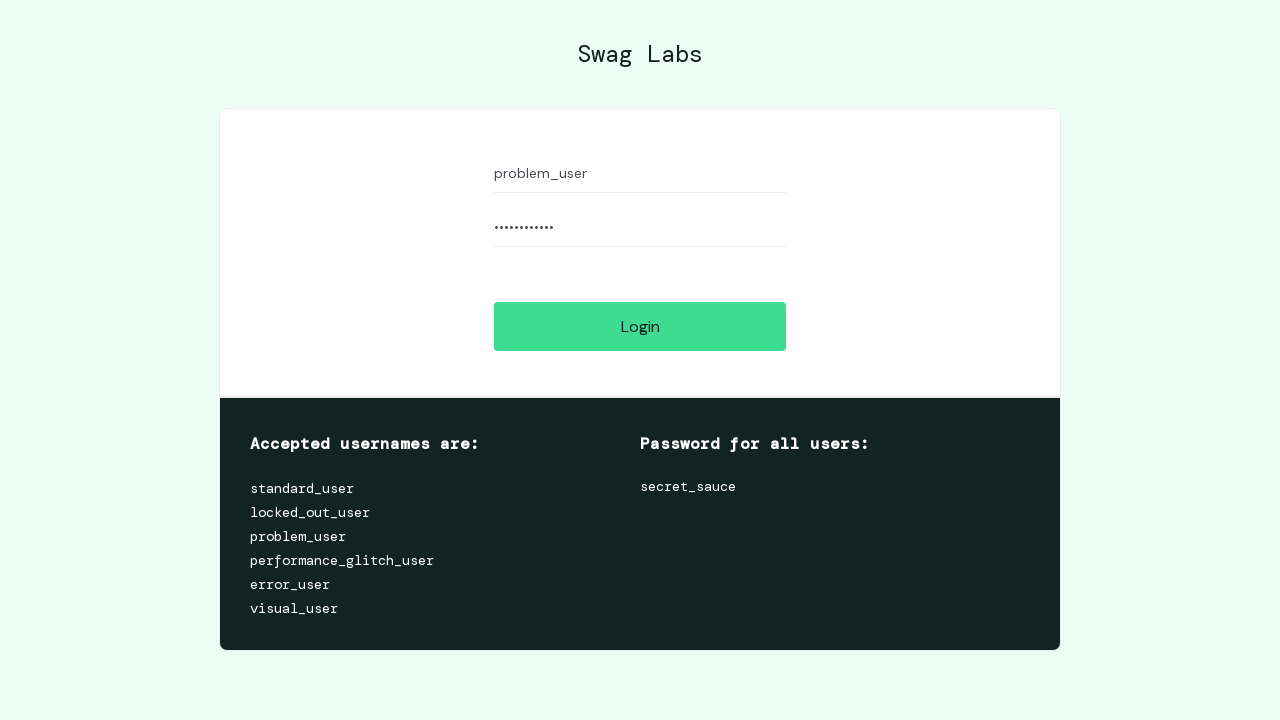

Clicked login button at (640, 326) on #login-button
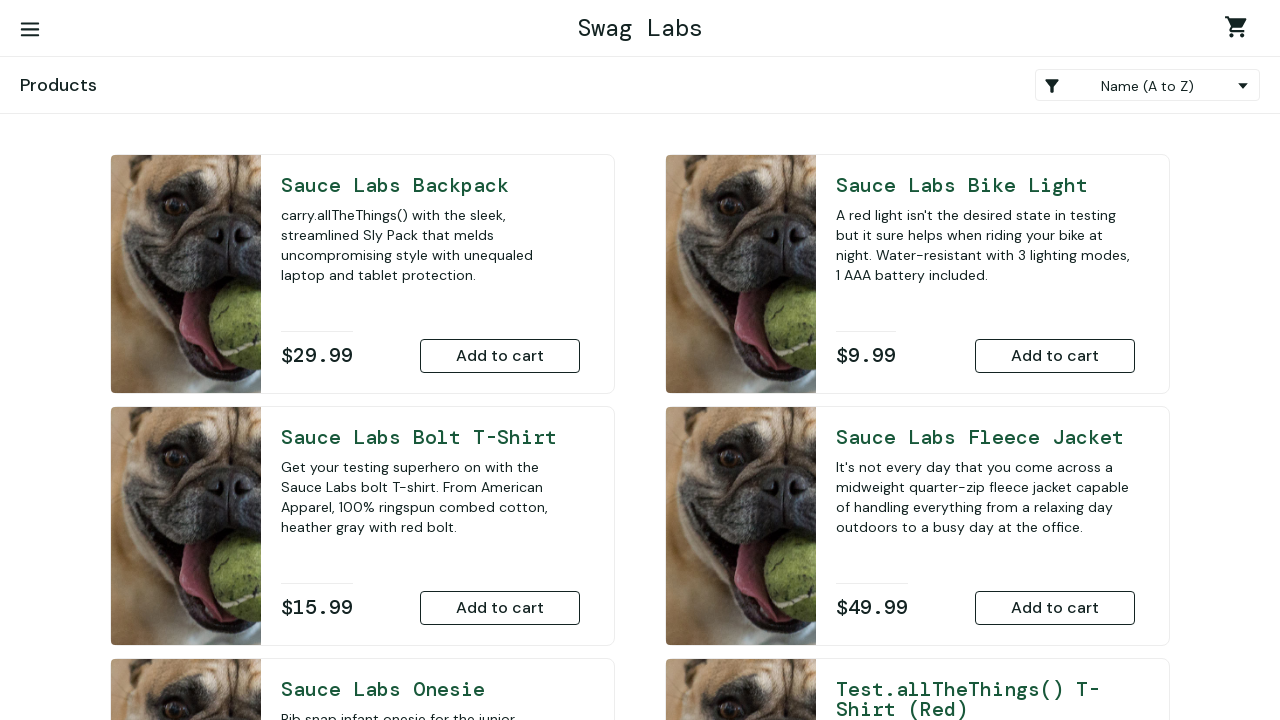

Verified successful login - inventory page loaded
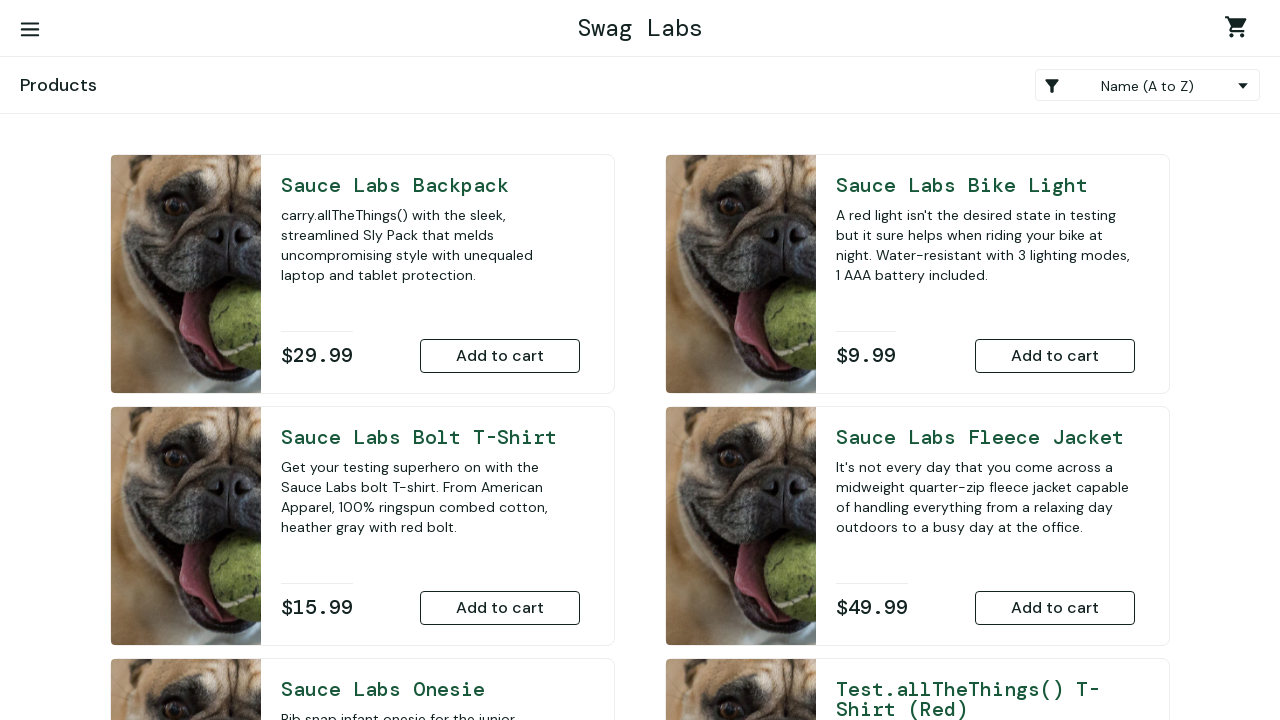

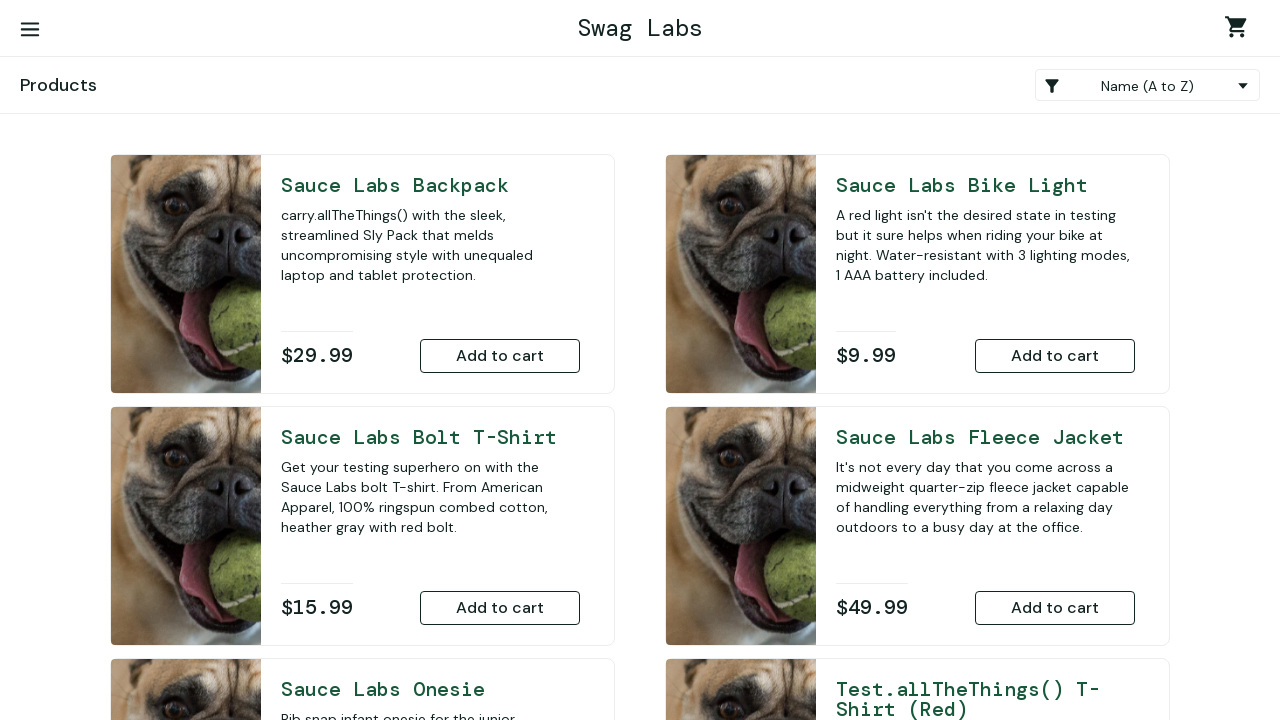